Tests a workflow that generates random numbers on random.org, then navigates to a standard deviation calculator site, pastes the numbers, calculates the standard deviation, and highlights the result.

Starting URL: https://www.random.org/

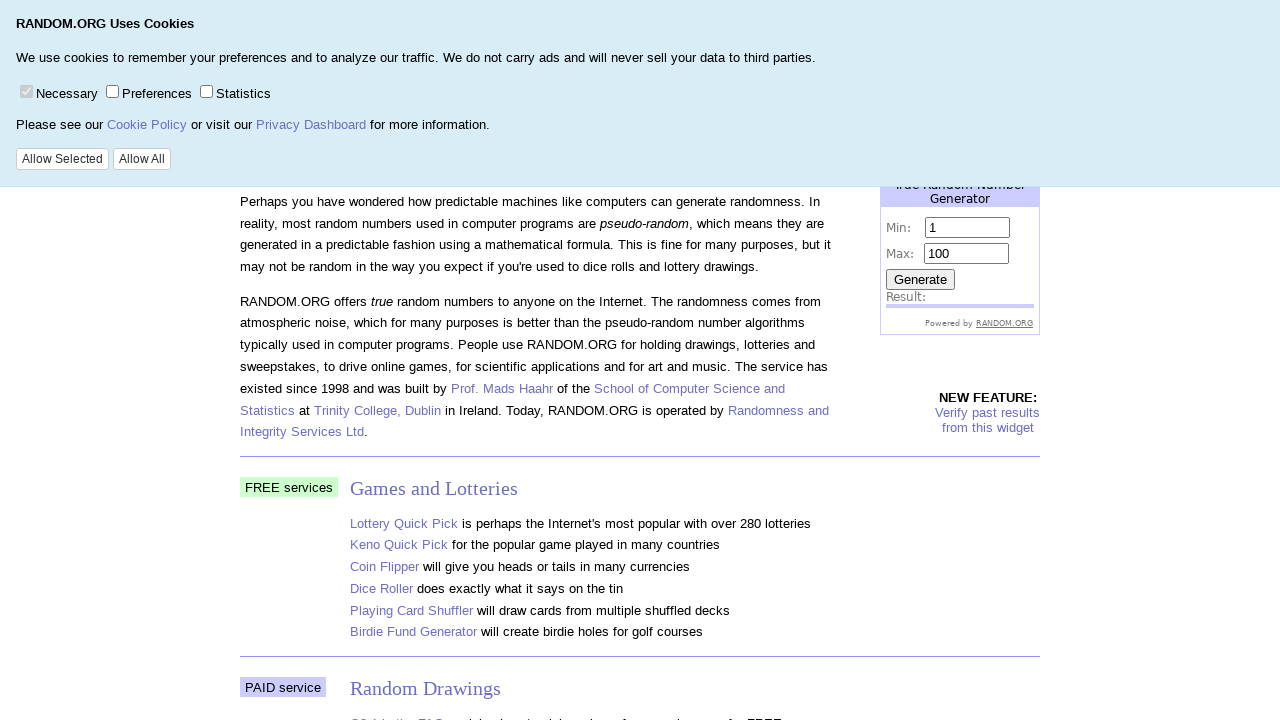

Verified random.org homepage title
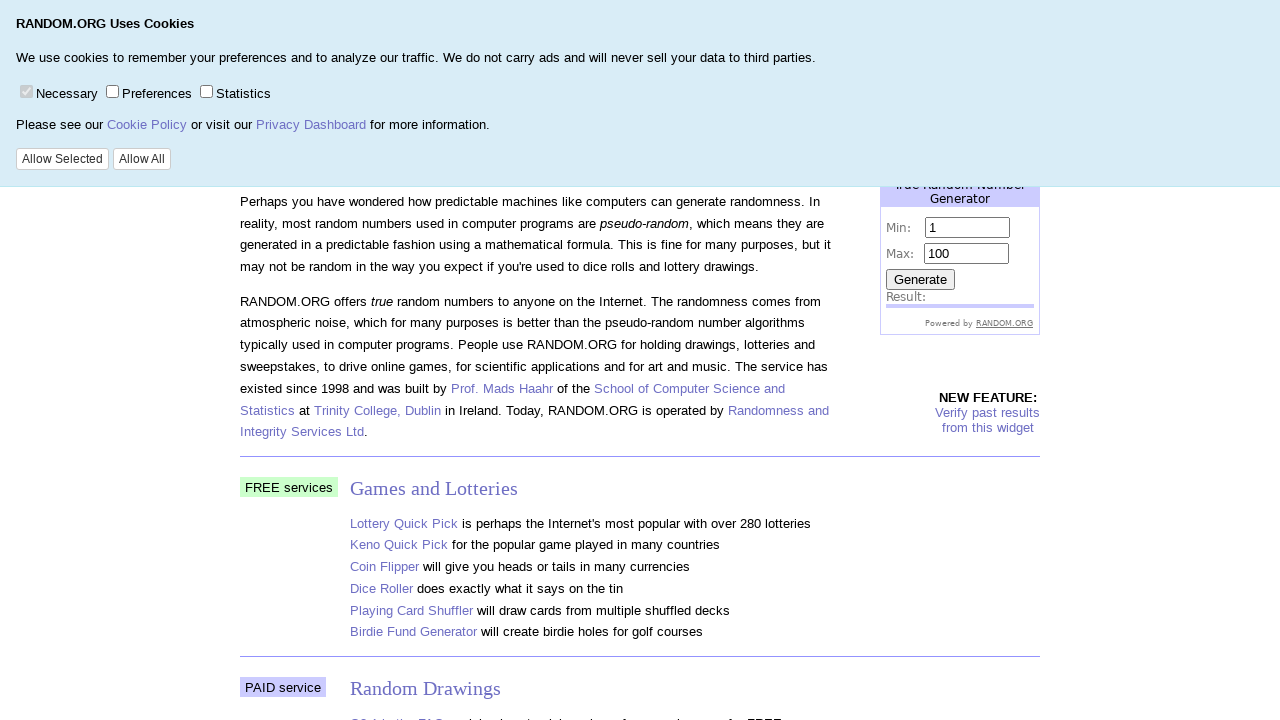

Integer Generator link appeared
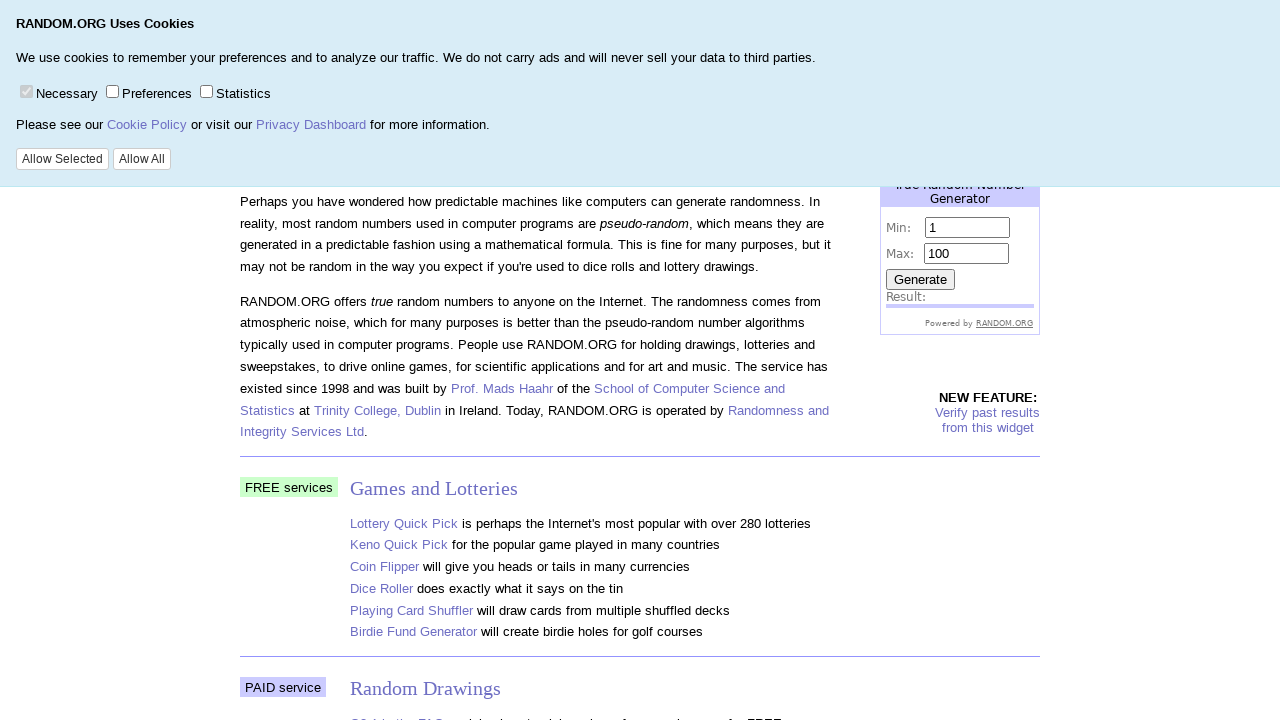

Clicked Integer Generator link at (400, 361) on text=Integer Generator
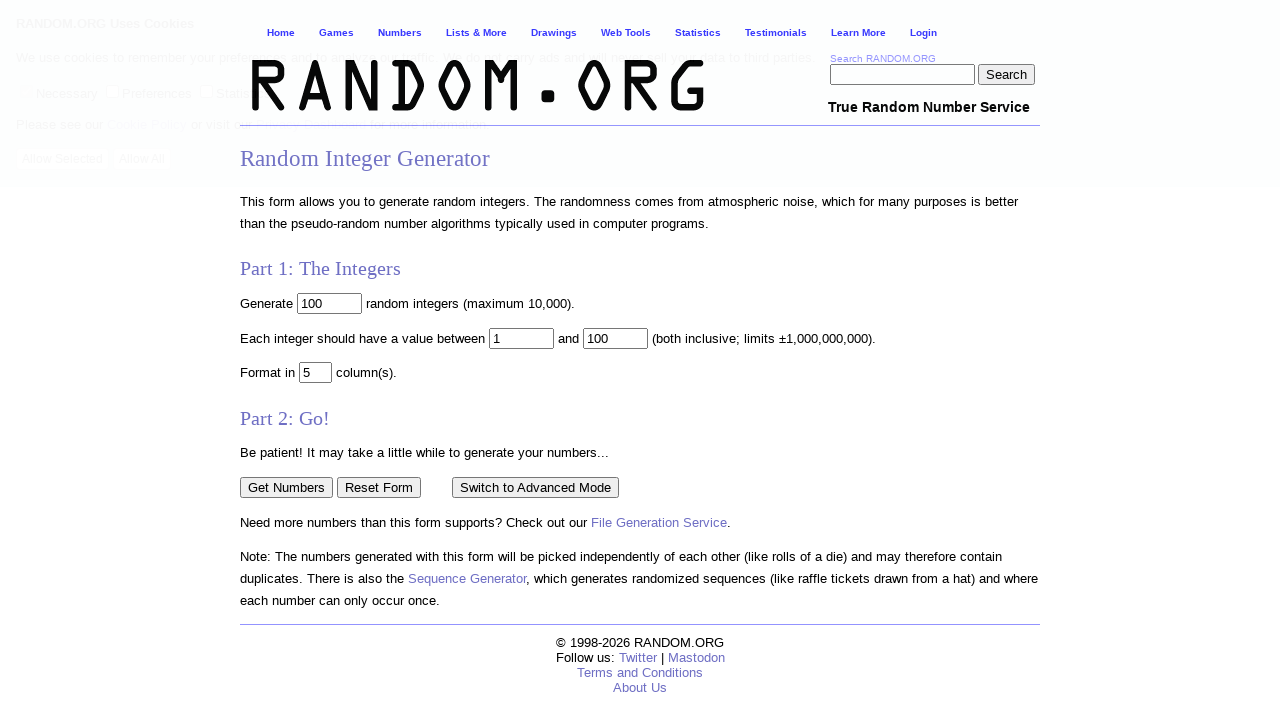

Verified Integer Generator page title
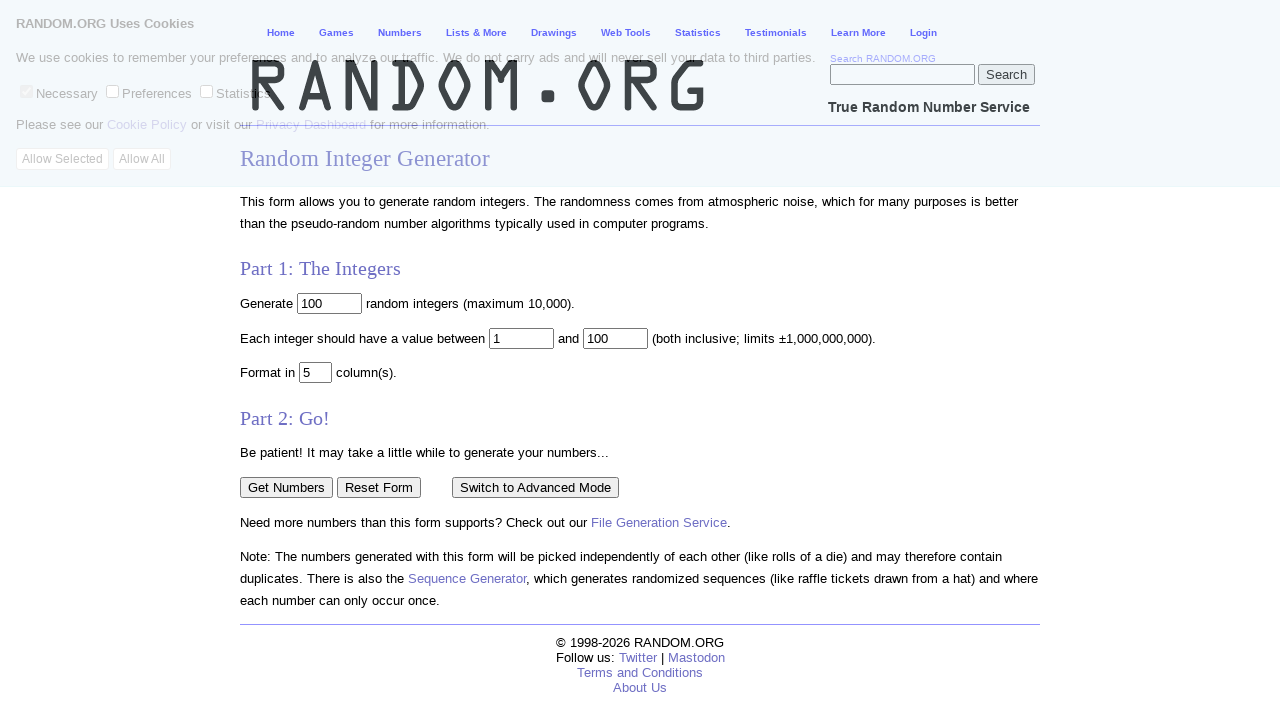

Integer Generator form loaded
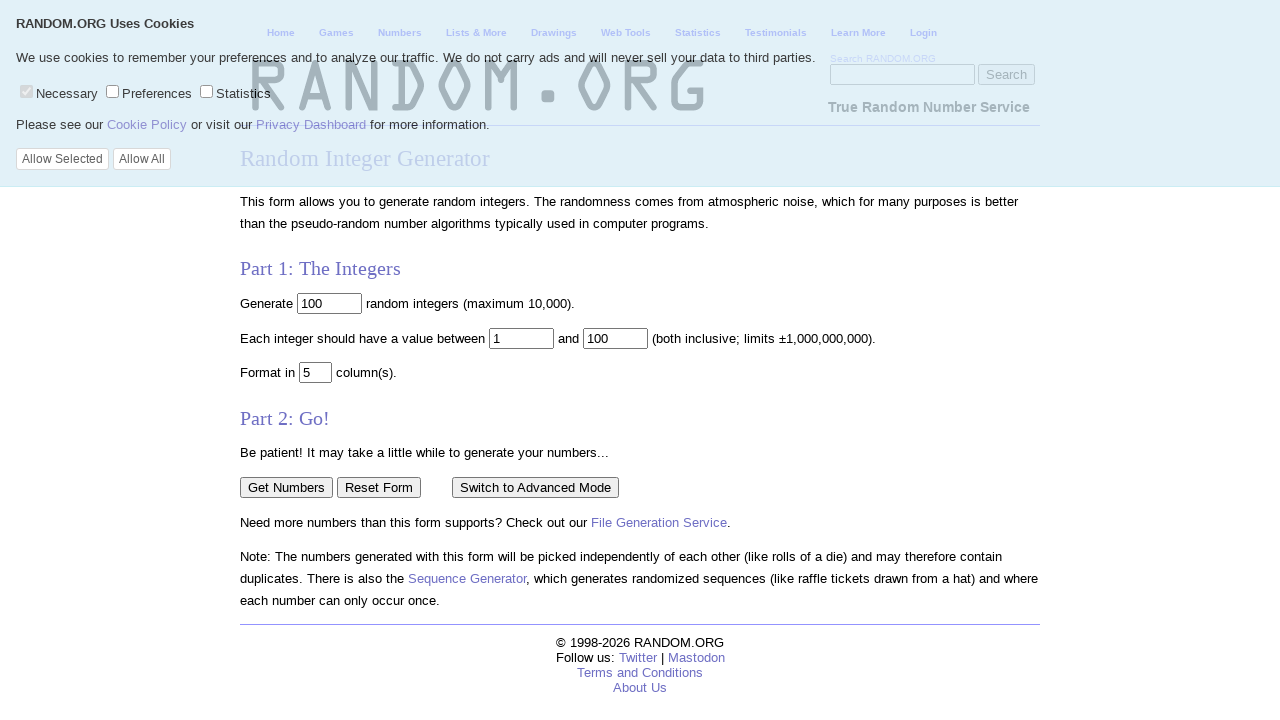

Cleared number of integers field on xpath=/html/body/div/form/p[1]/input[1]
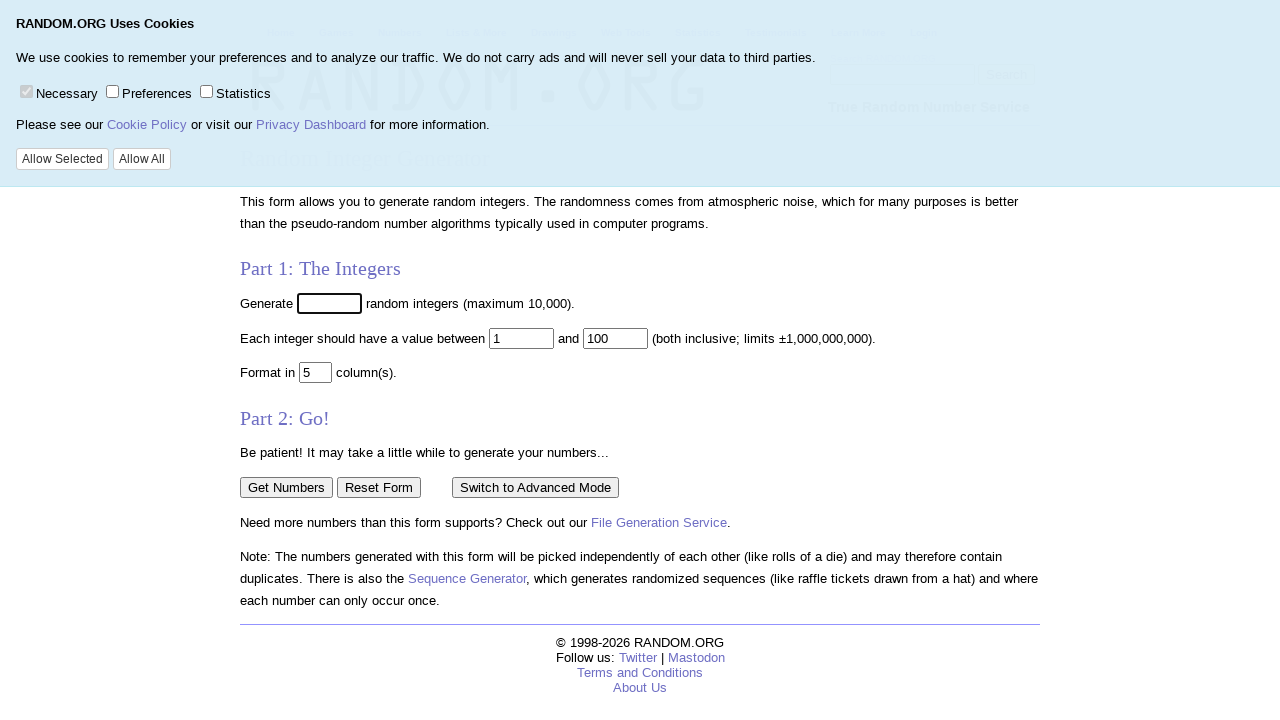

Filled number of integers field with 50 on xpath=/html/body/div/form/p[1]/input[1]
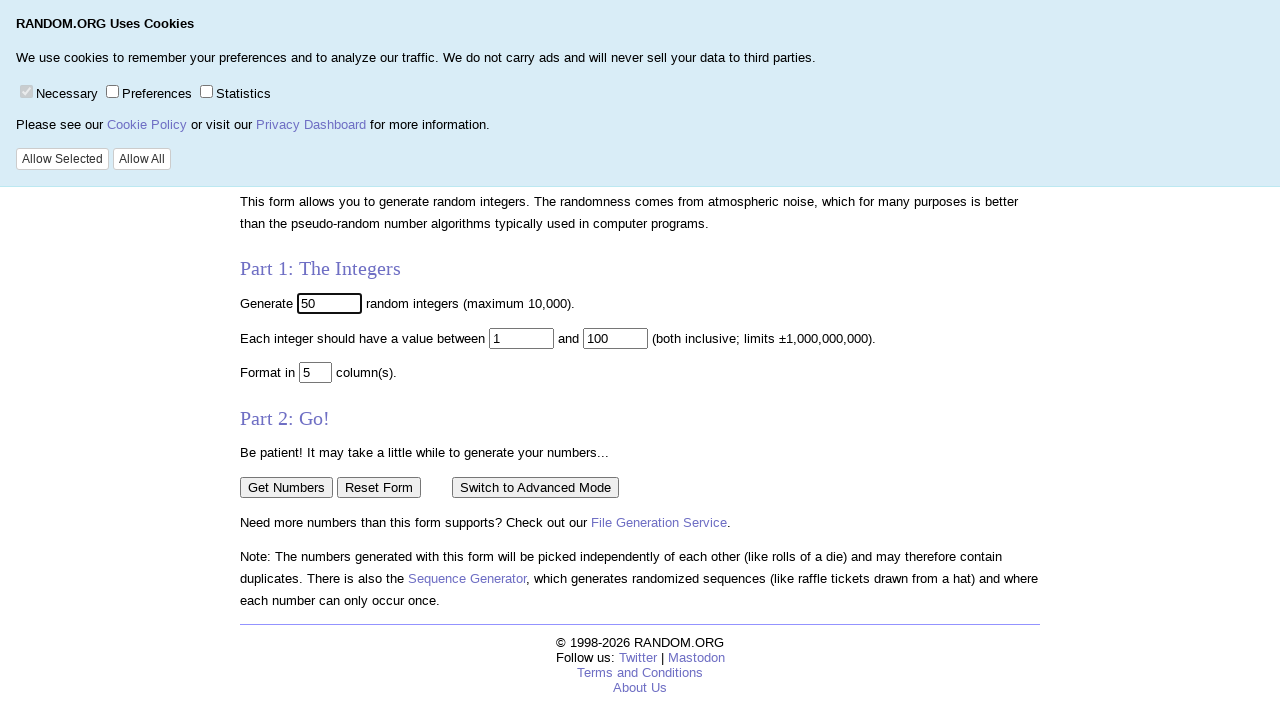

Cleared minimum value field on xpath=/html/body/div/form/p[2]/input[1]
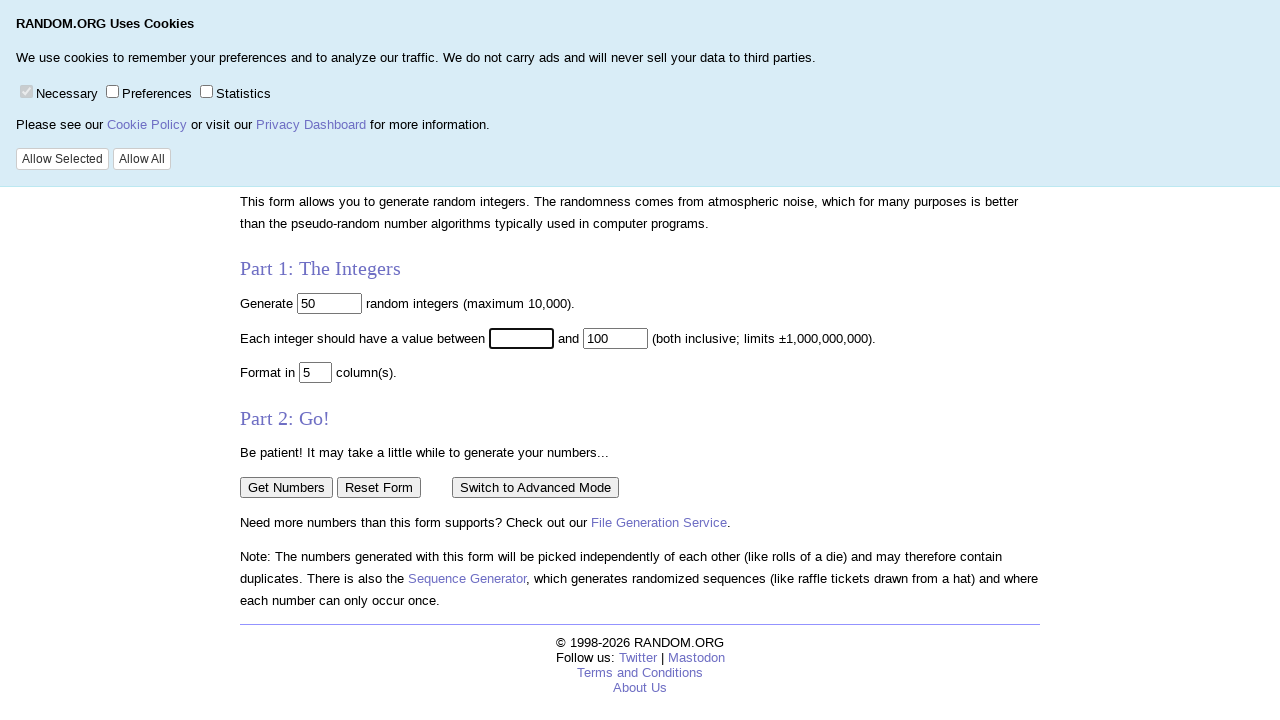

Filled minimum value field with 2 on xpath=/html/body/div/form/p[2]/input[1]
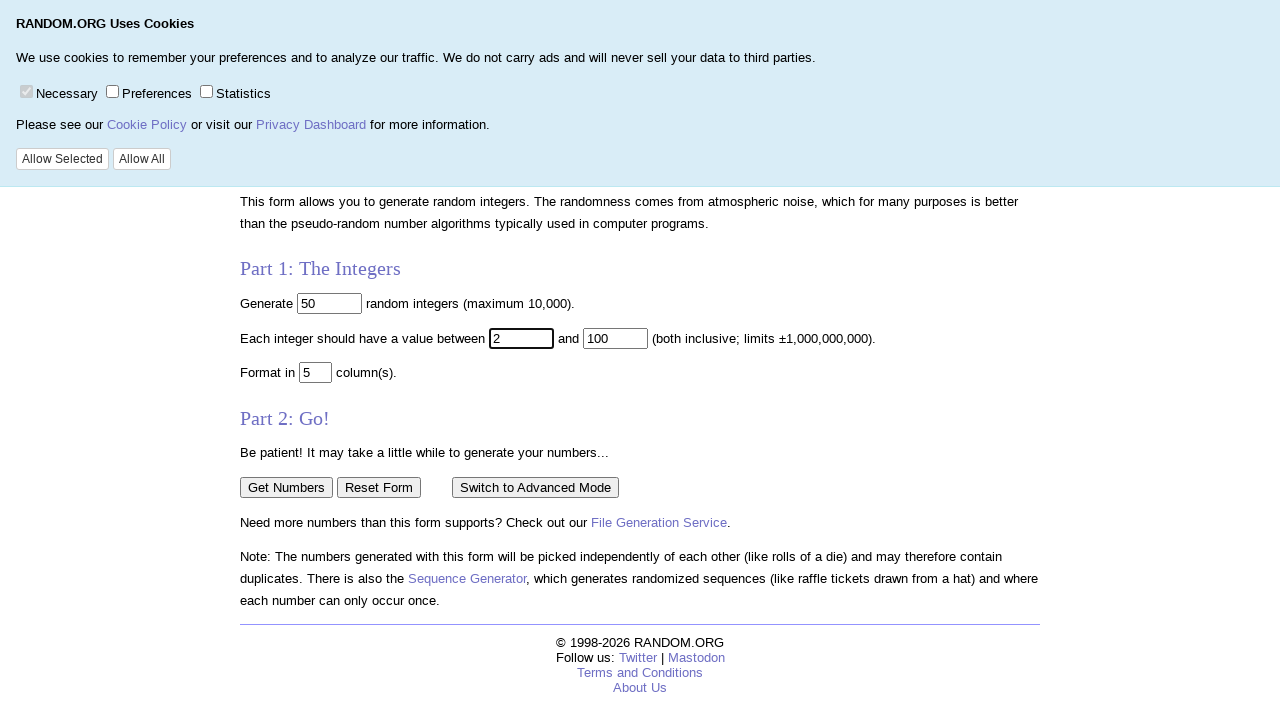

Cleared maximum value field on xpath=/html/body/div/form/p[2]/input[2]
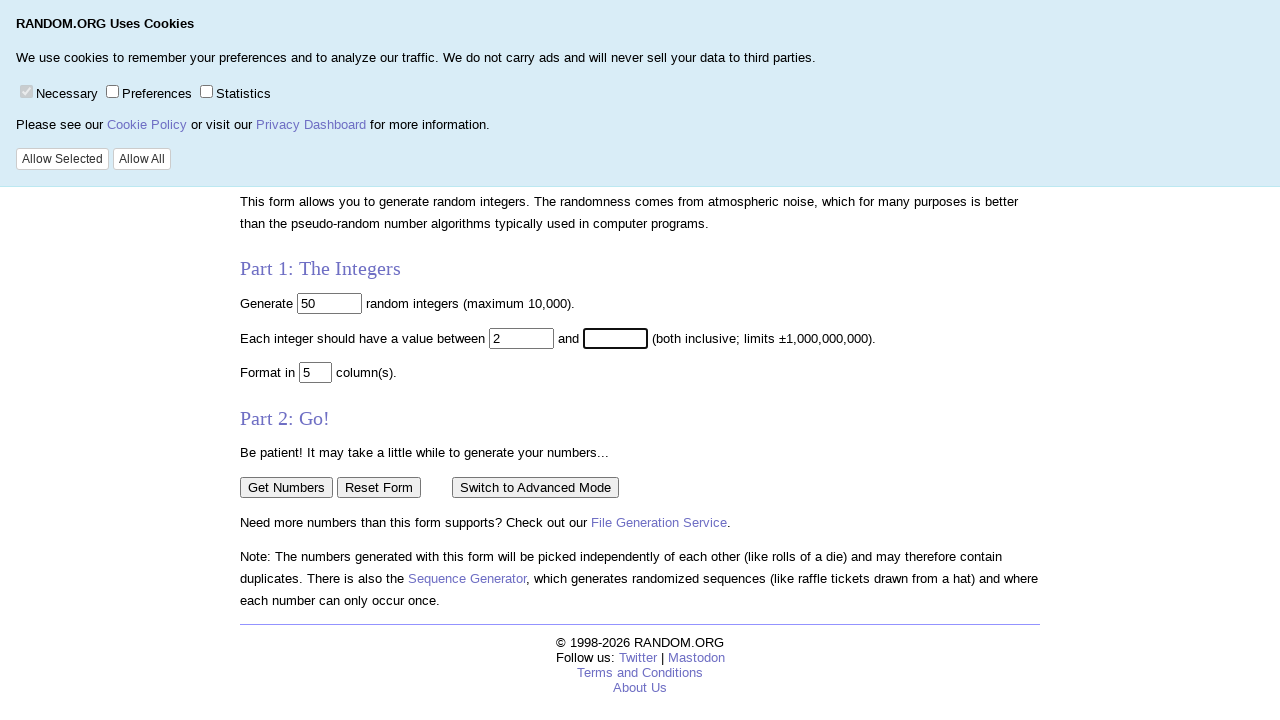

Filled maximum value field with 200 on xpath=/html/body/div/form/p[2]/input[2]
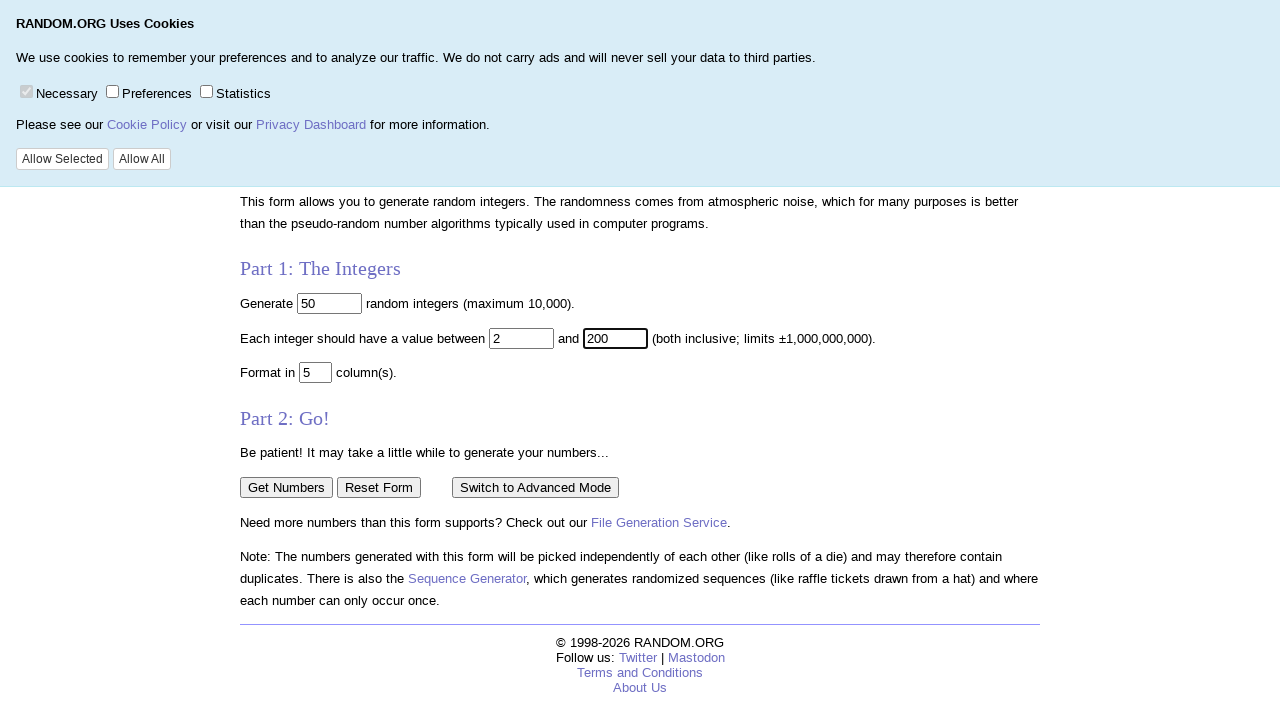

Cleared column quantity field on xpath=/html/body/div/form/p[3]/input
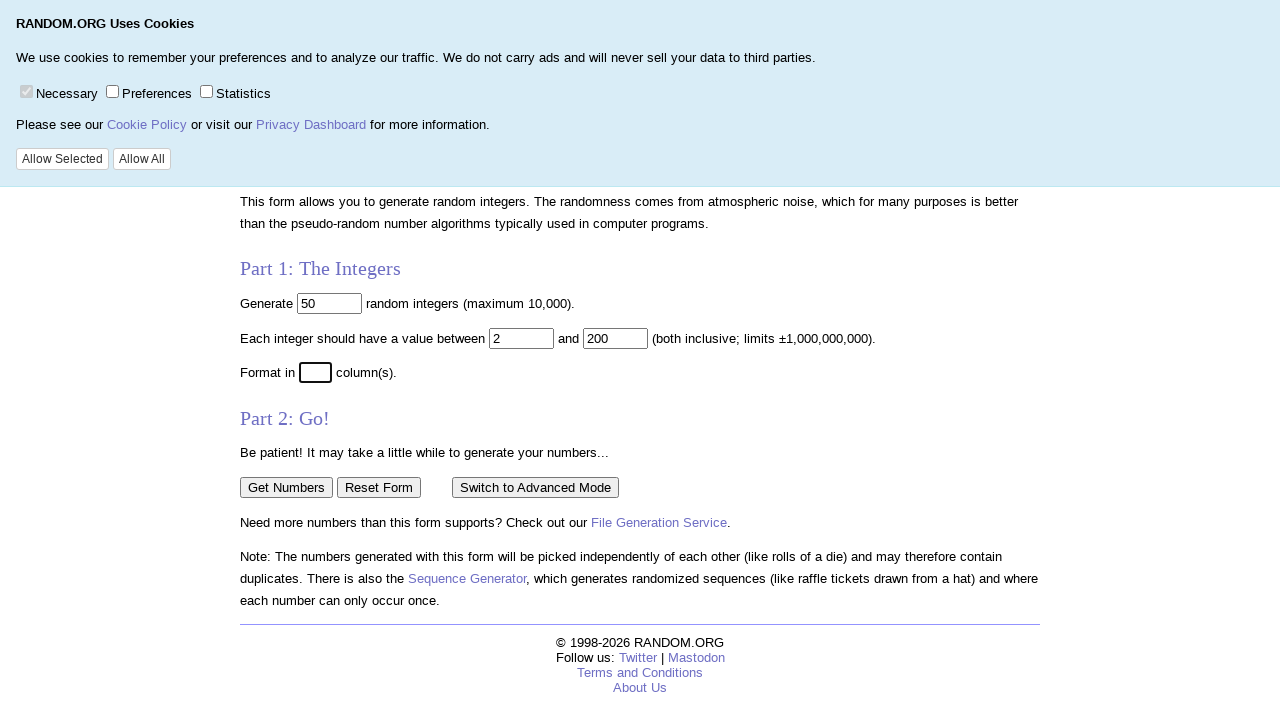

Filled column quantity field with 1 on xpath=/html/body/div/form/p[3]/input
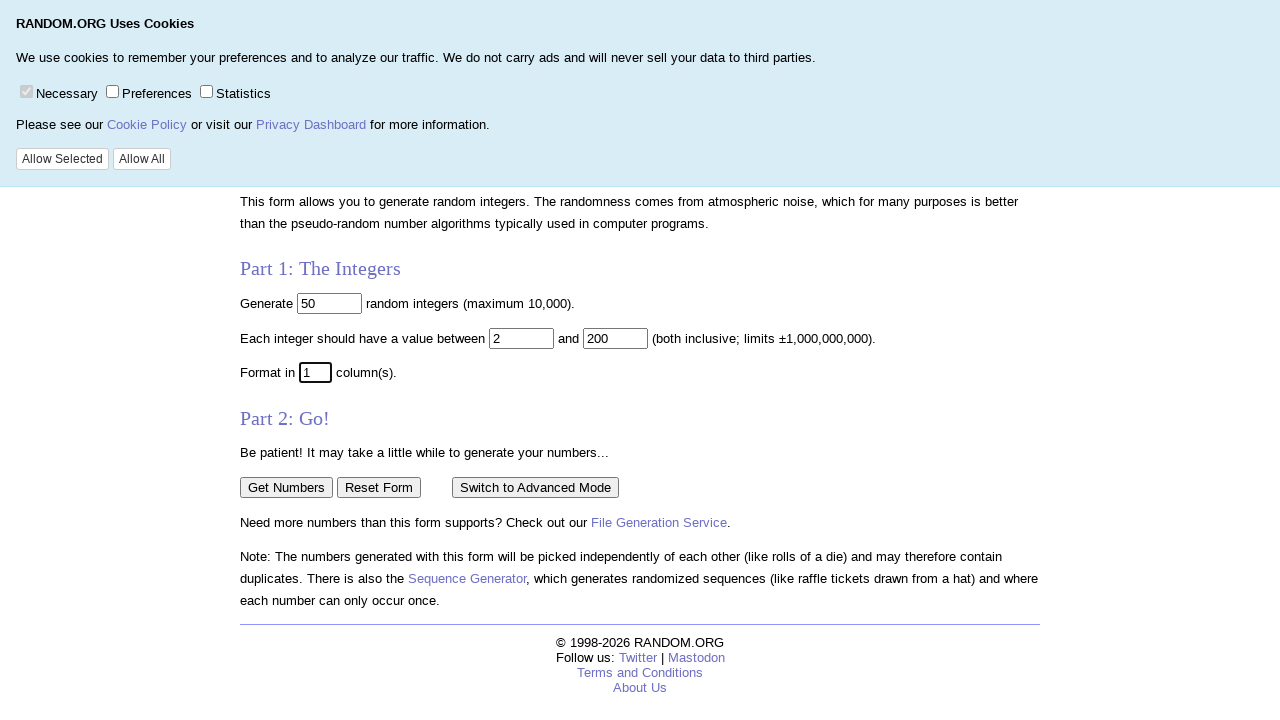

Clicked submit button to generate 50 random integers between 2 and 200 at (286, 487) on xpath=/html/body/div/form/p[5]/input[1]
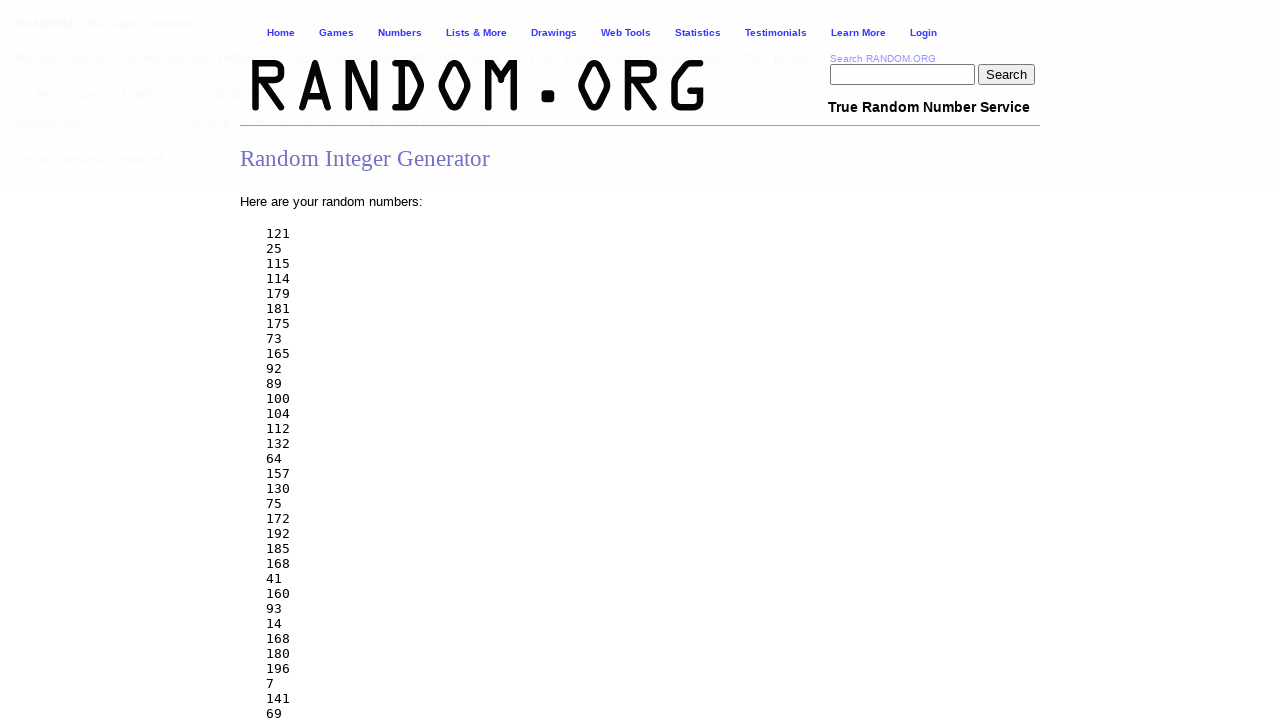

Random numbers generated and results displayed
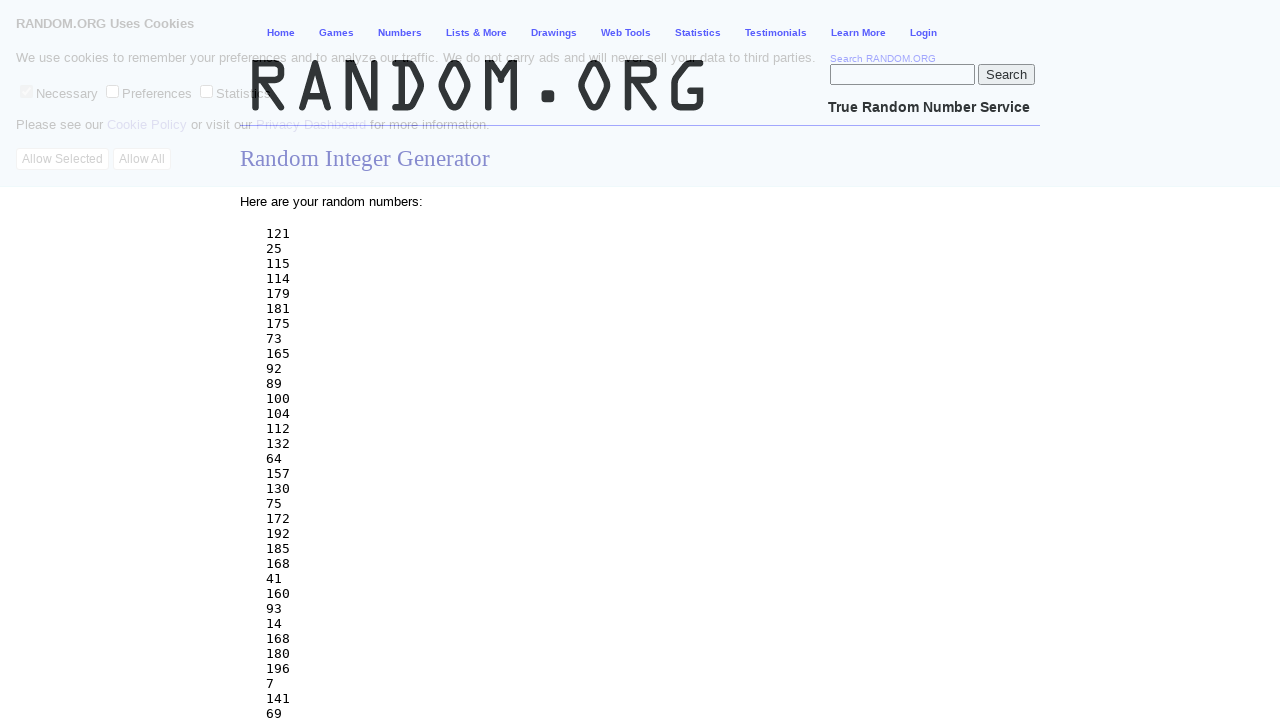

Extracted generated random numbers
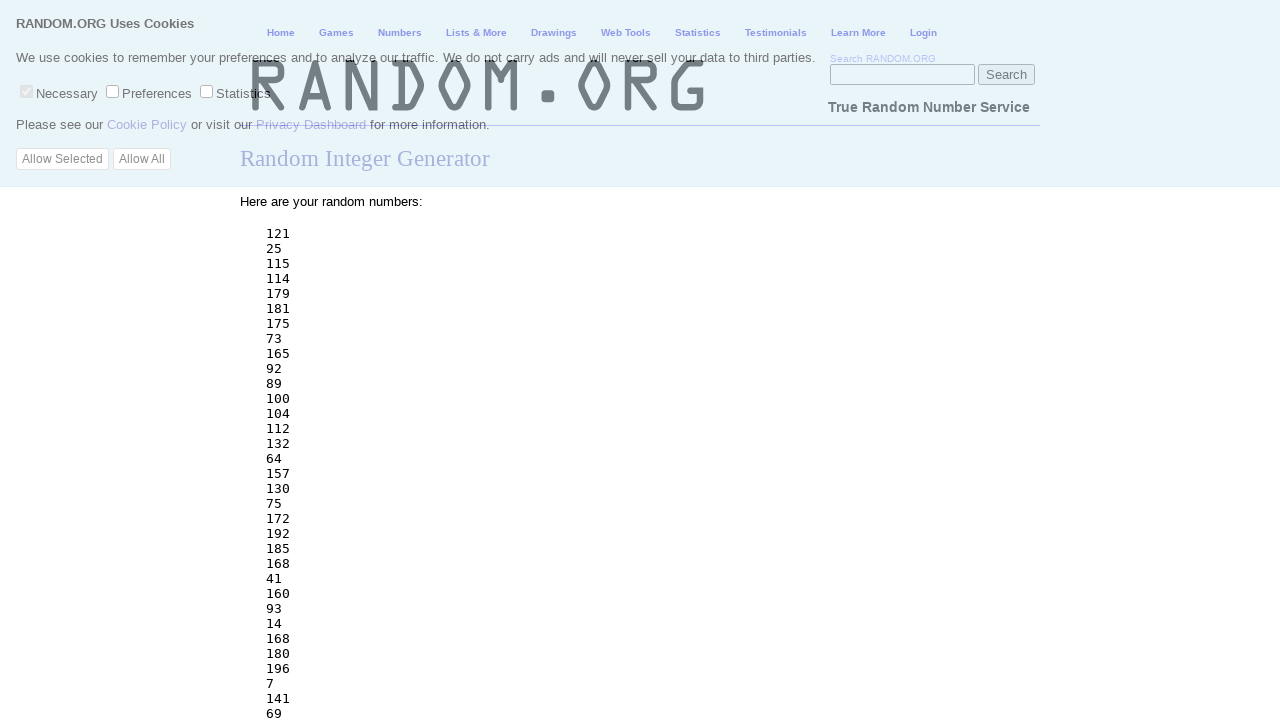

Navigated to standard deviation calculator
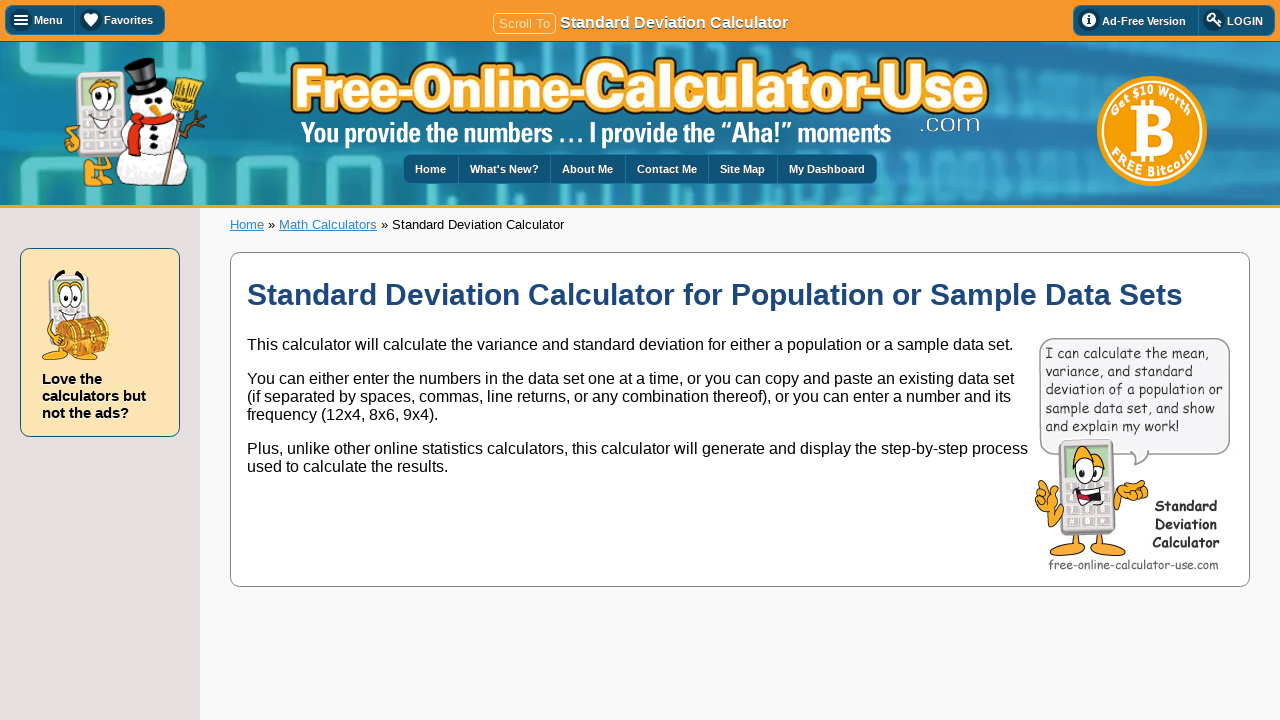

Clicked skip to content link at (524, 24) on #desktop-header-skip-to
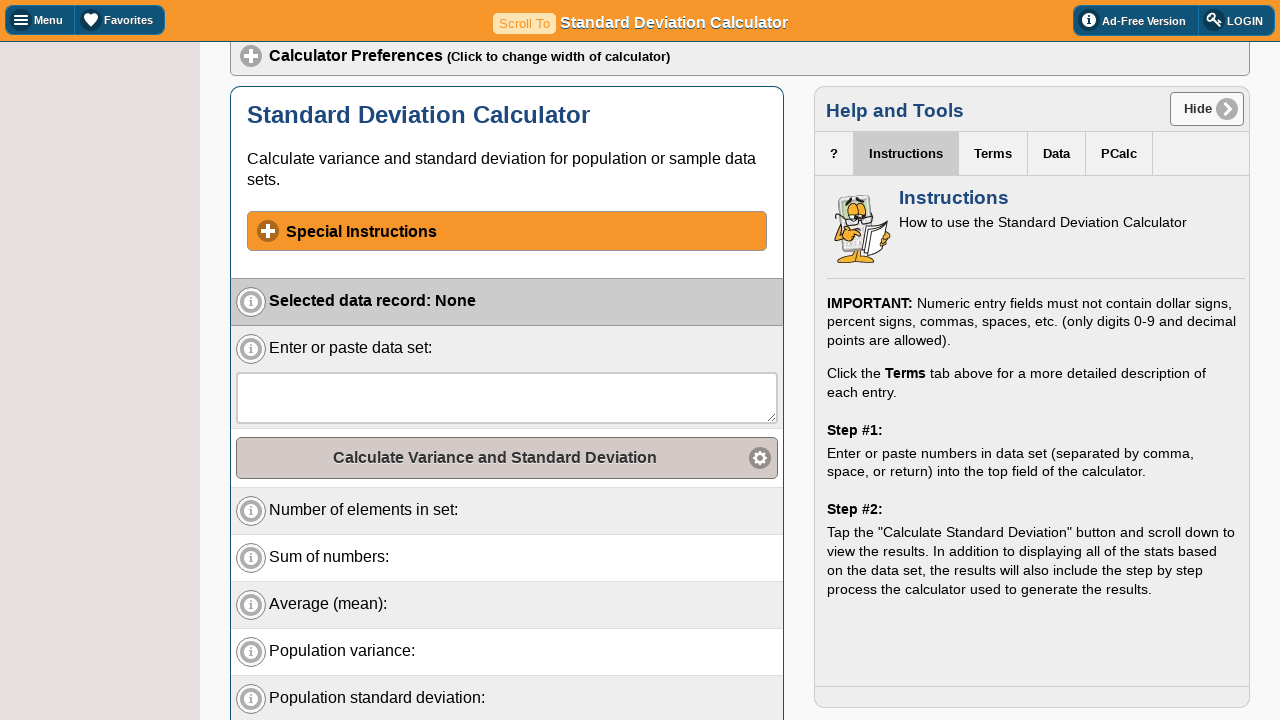

Pasted 50 random numbers into calculator textarea on xpath=/html/body/div[4]/main/div/div[2]/article/form/div/table/tbody/tr[2]/td/te
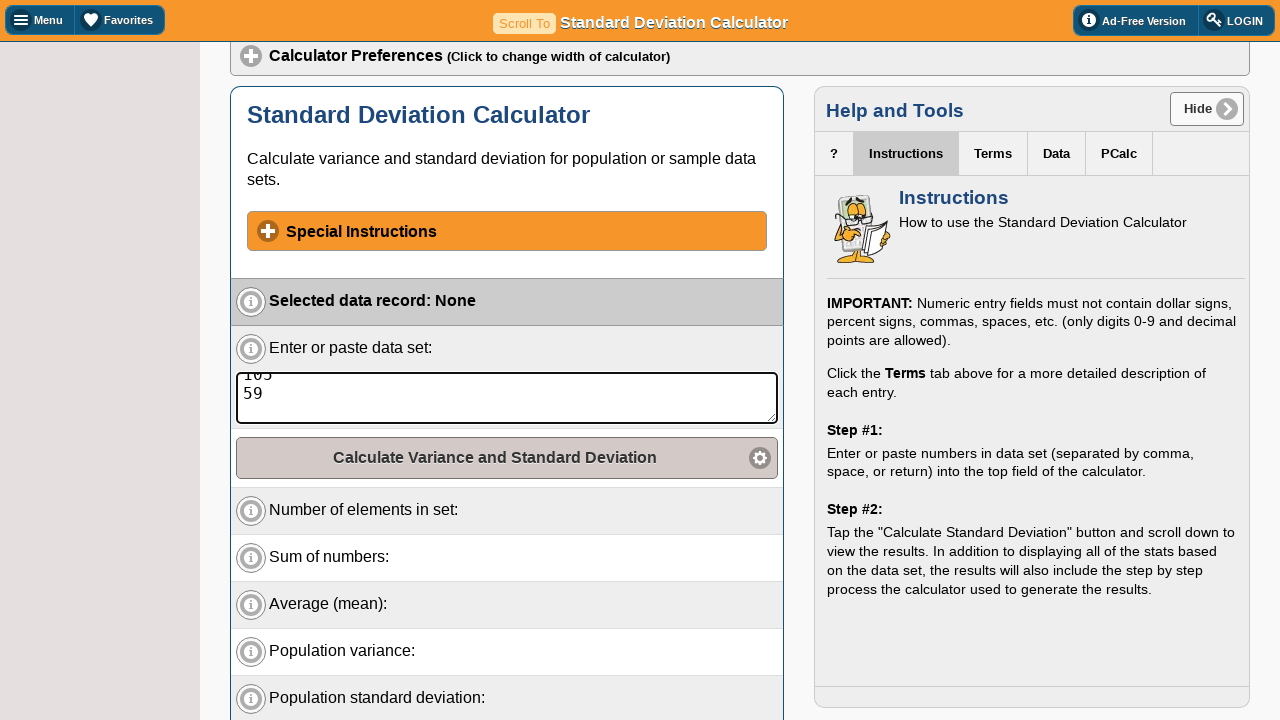

Clicked calculate button to compute standard deviation at (507, 458) on xpath=/html/body/div[4]/main/div/div[2]/article/form/div/table/tbody/tr[3]/td/bu
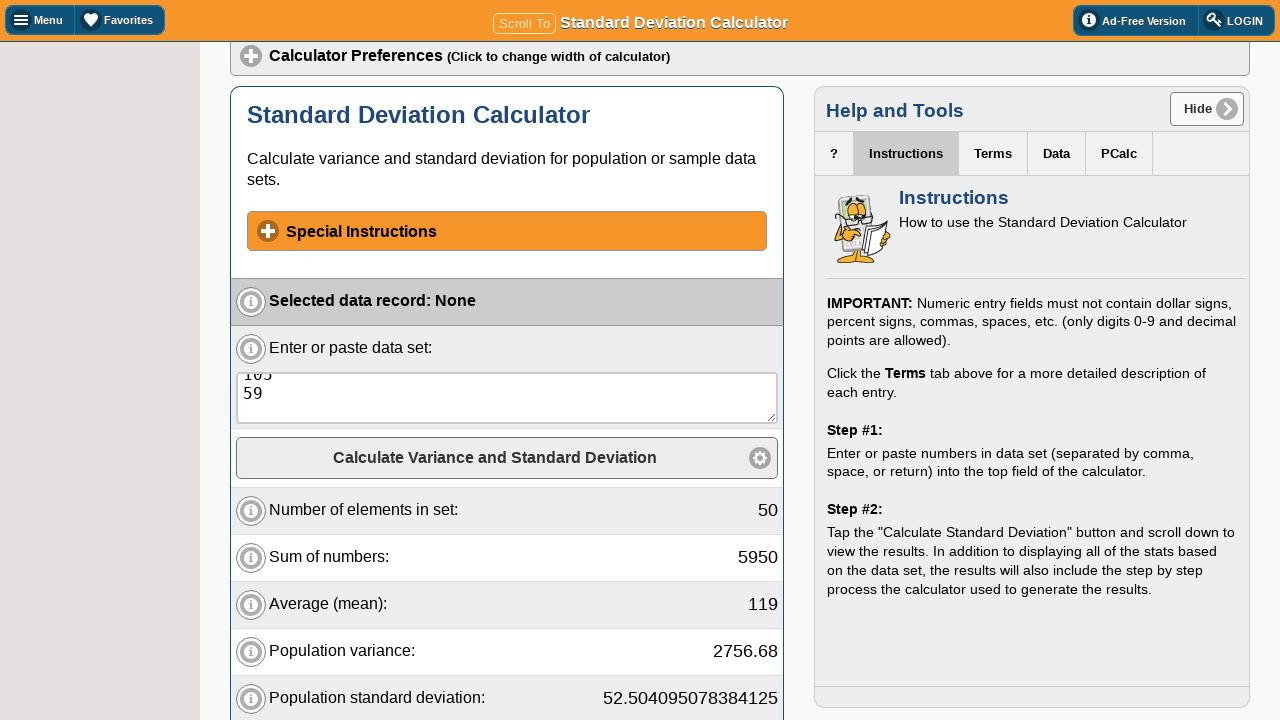

Scrolled to standard deviation result section
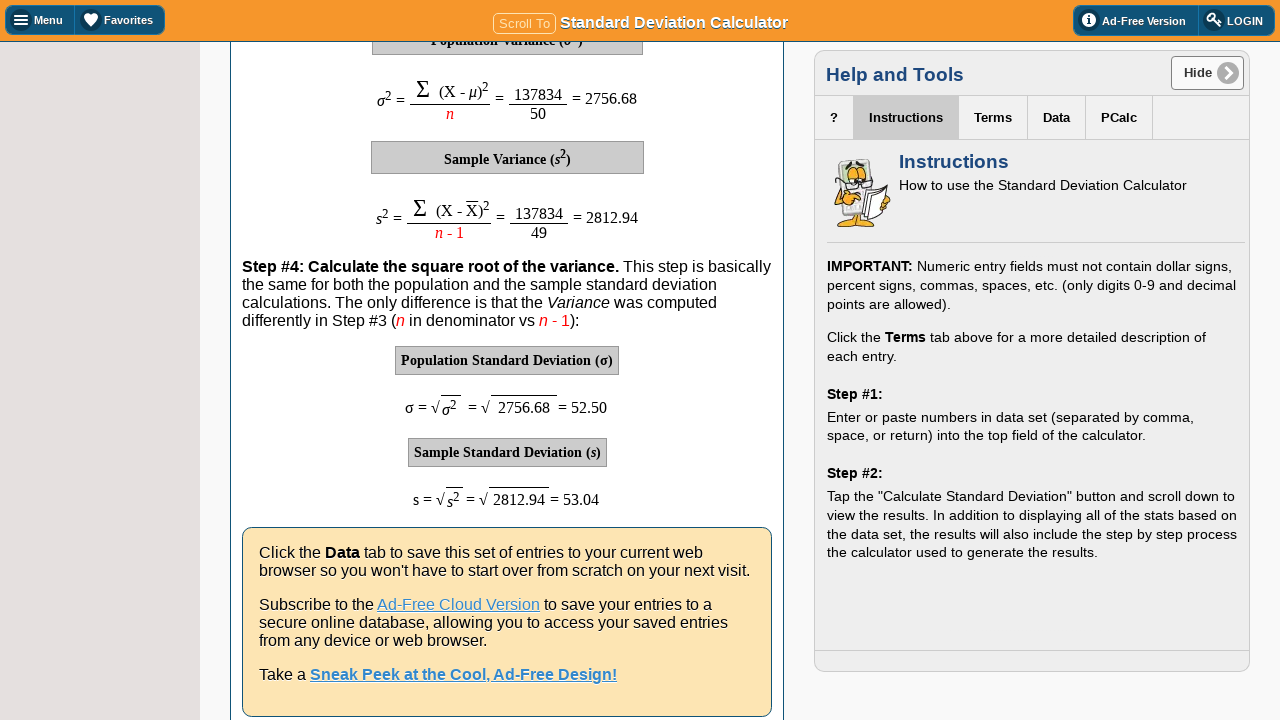

Standard deviation result element is visible
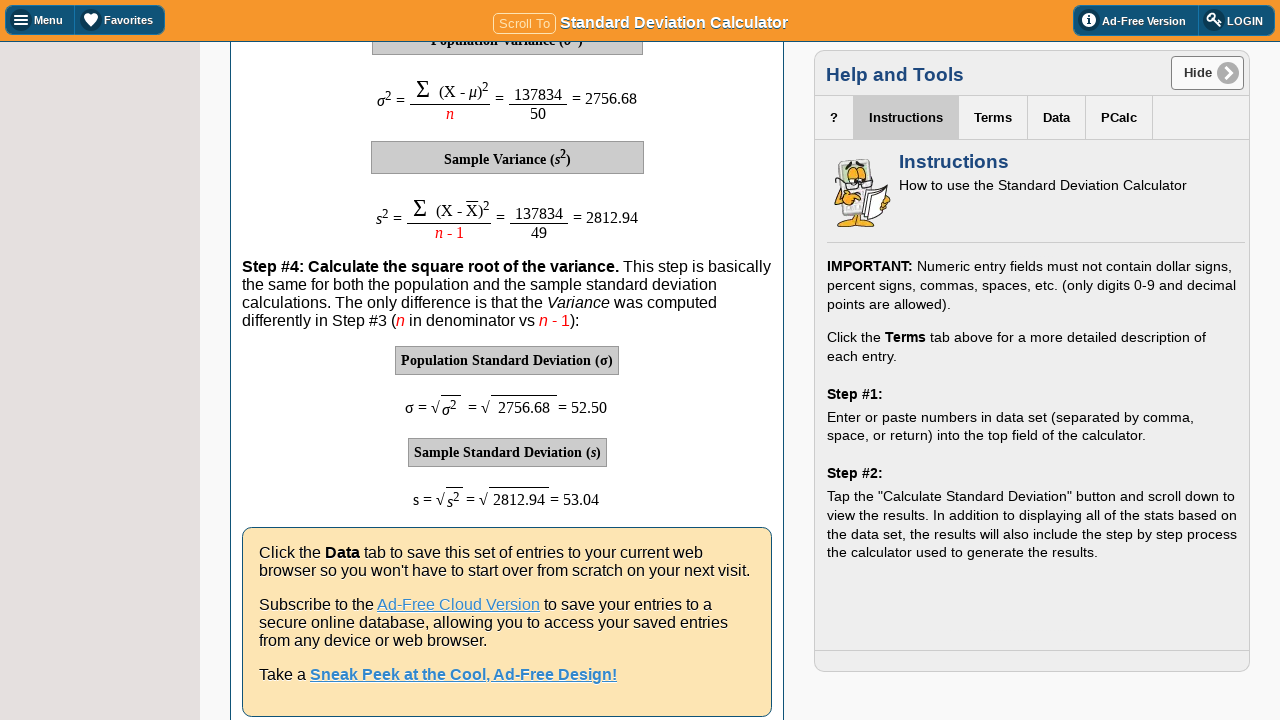

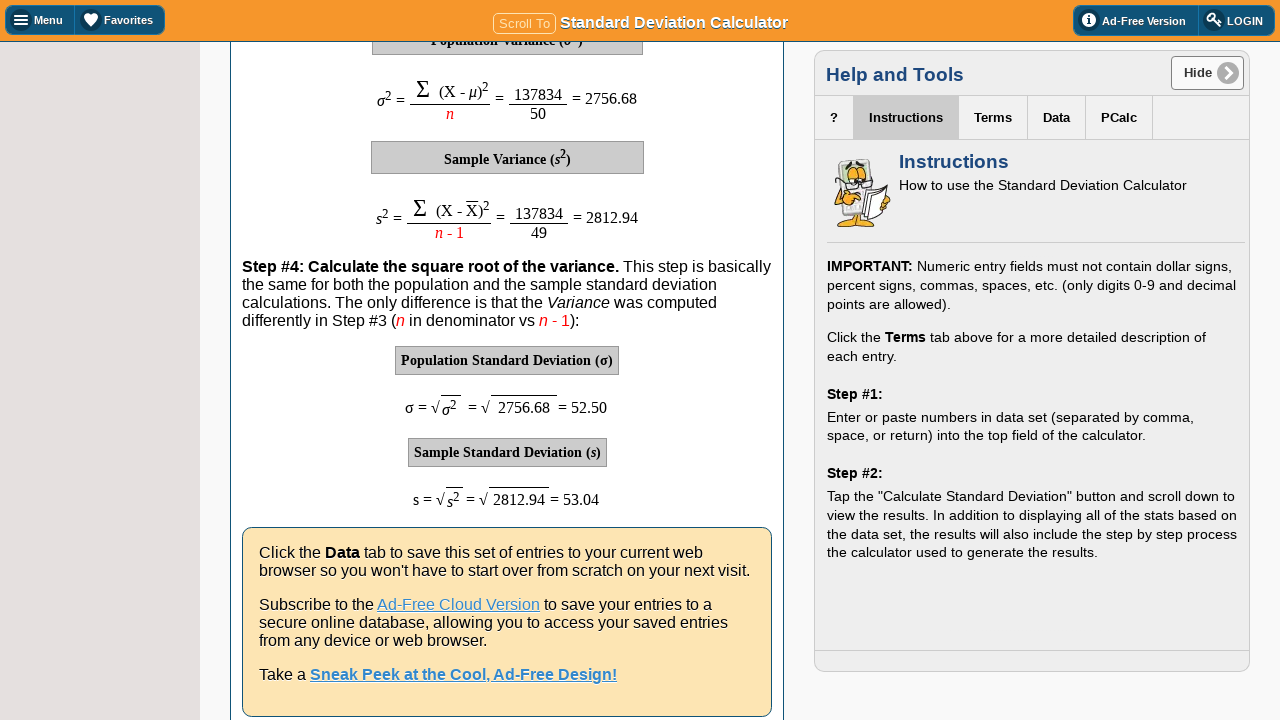